Tests registration form validation by submitting empty data and verifying all required field error messages are displayed

Starting URL: https://alada.vn/tai-khoan/dang-ky.html

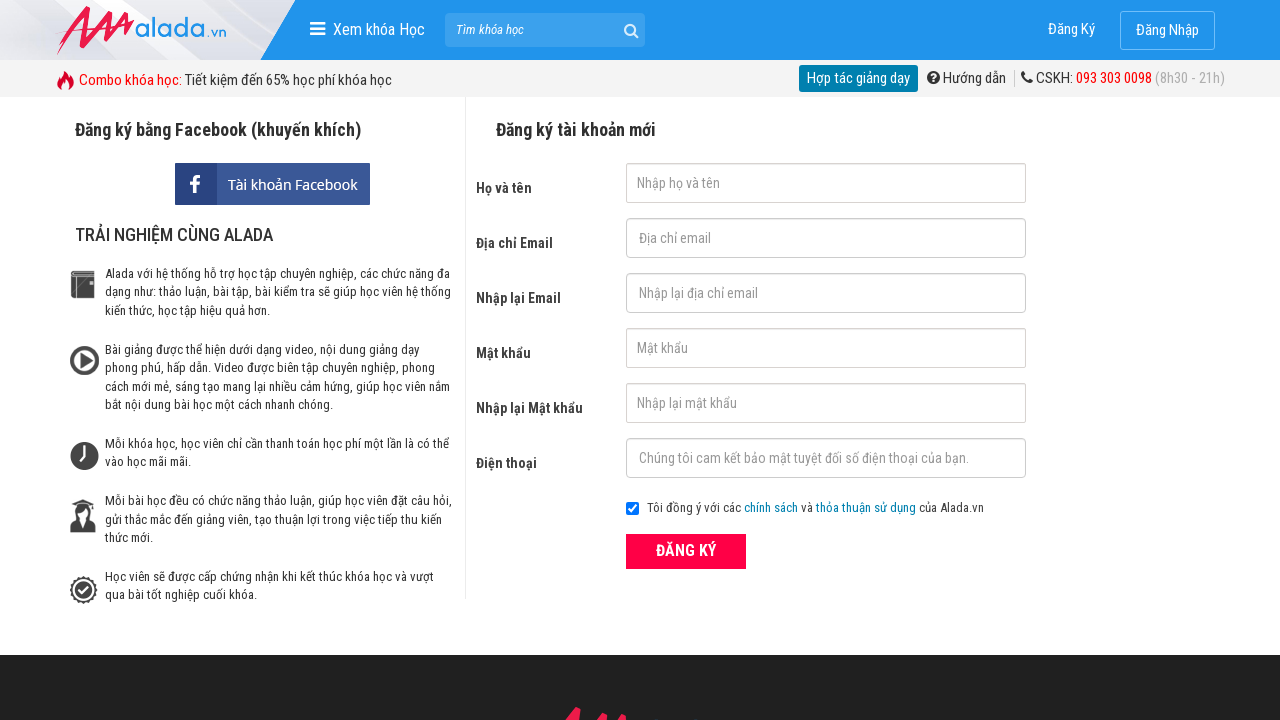

Cleared first name field on #txtFirstname
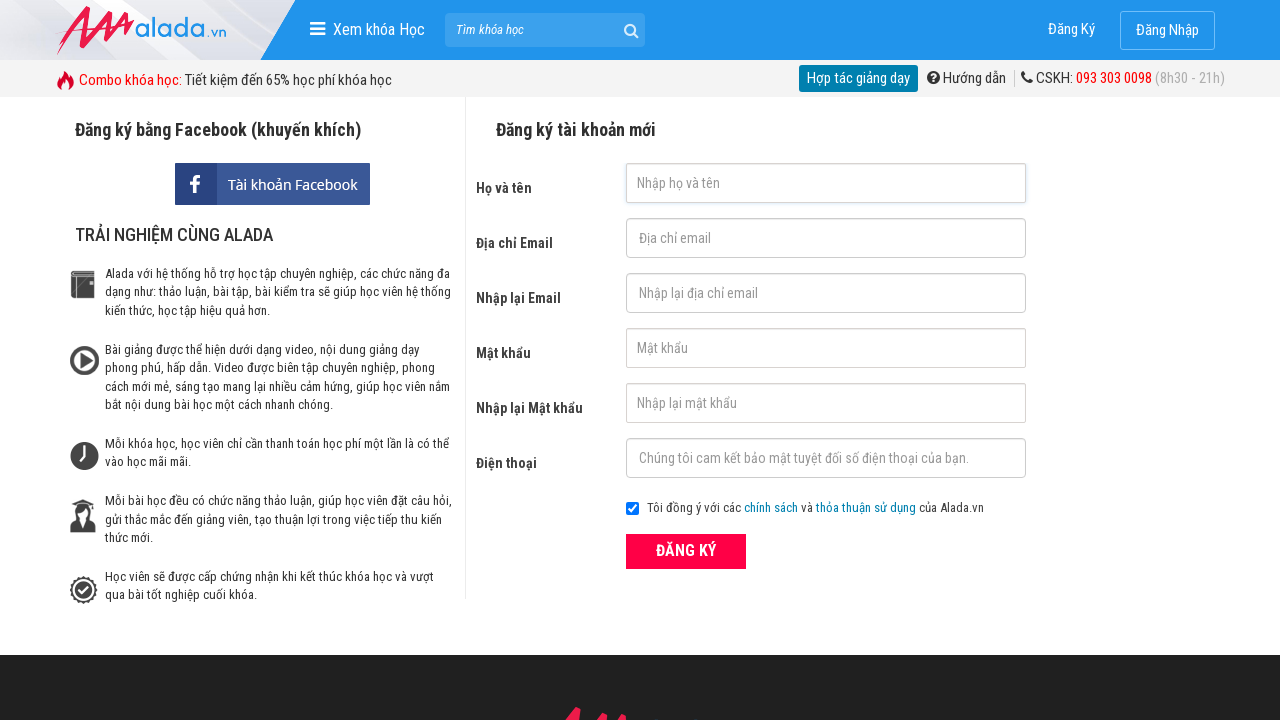

Cleared email field on #txtEmail
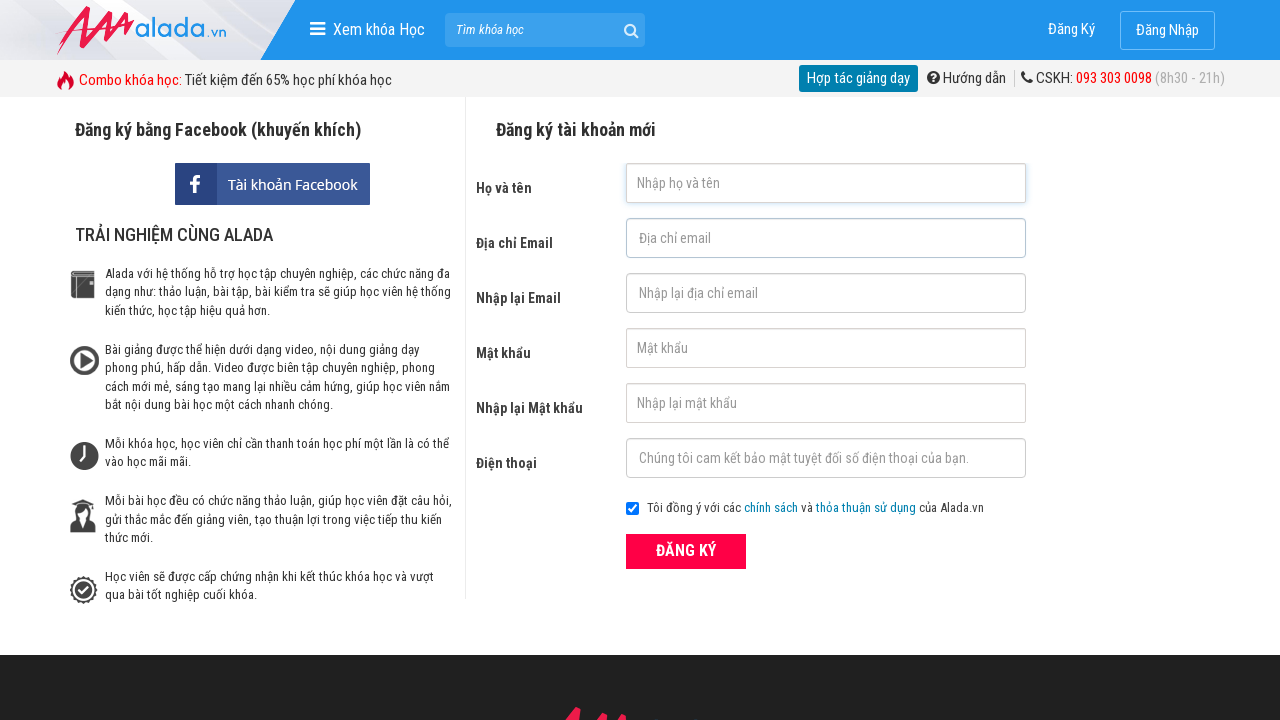

Cleared confirm email field on #txtCEmail
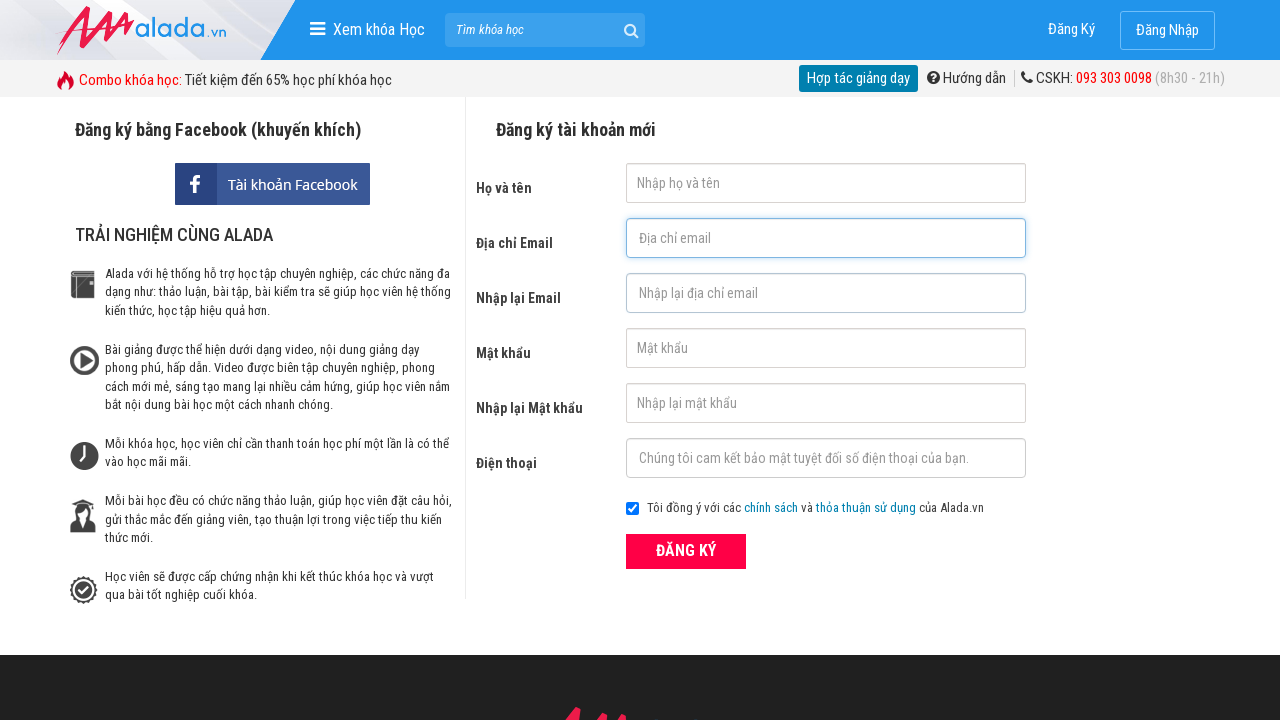

Cleared password field on #txtPassword
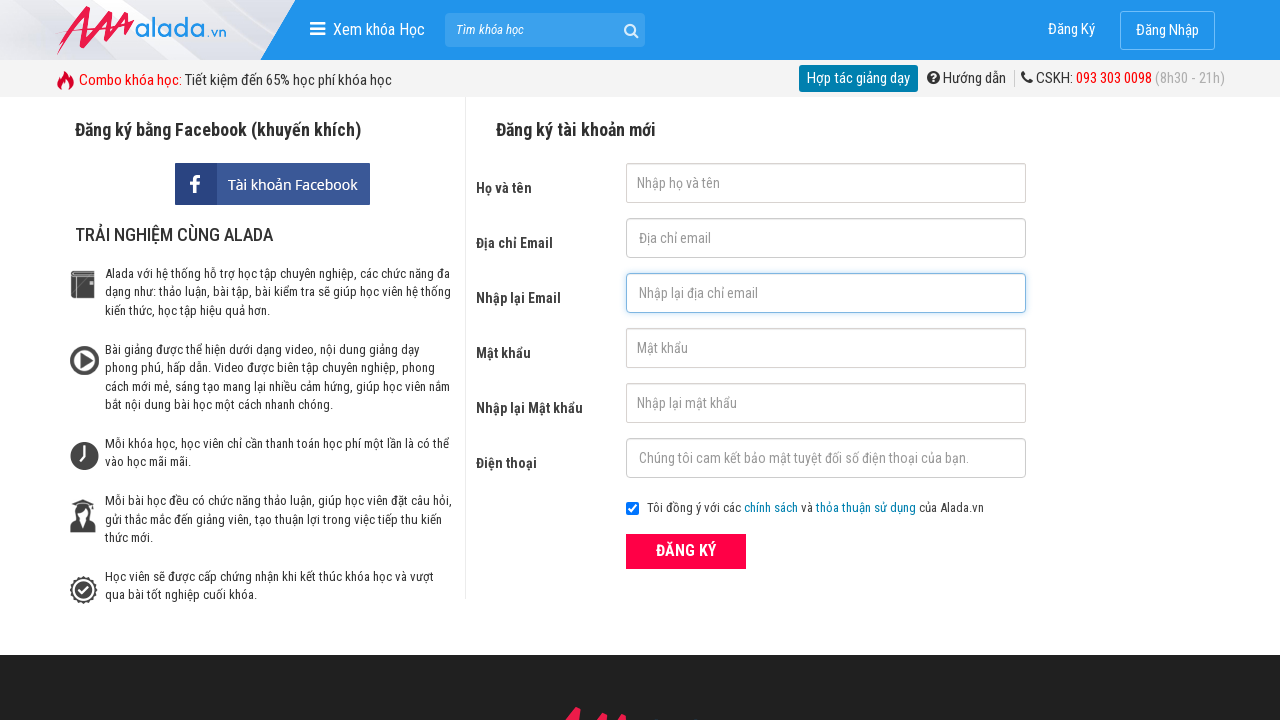

Cleared confirm password field on #txtCPassword
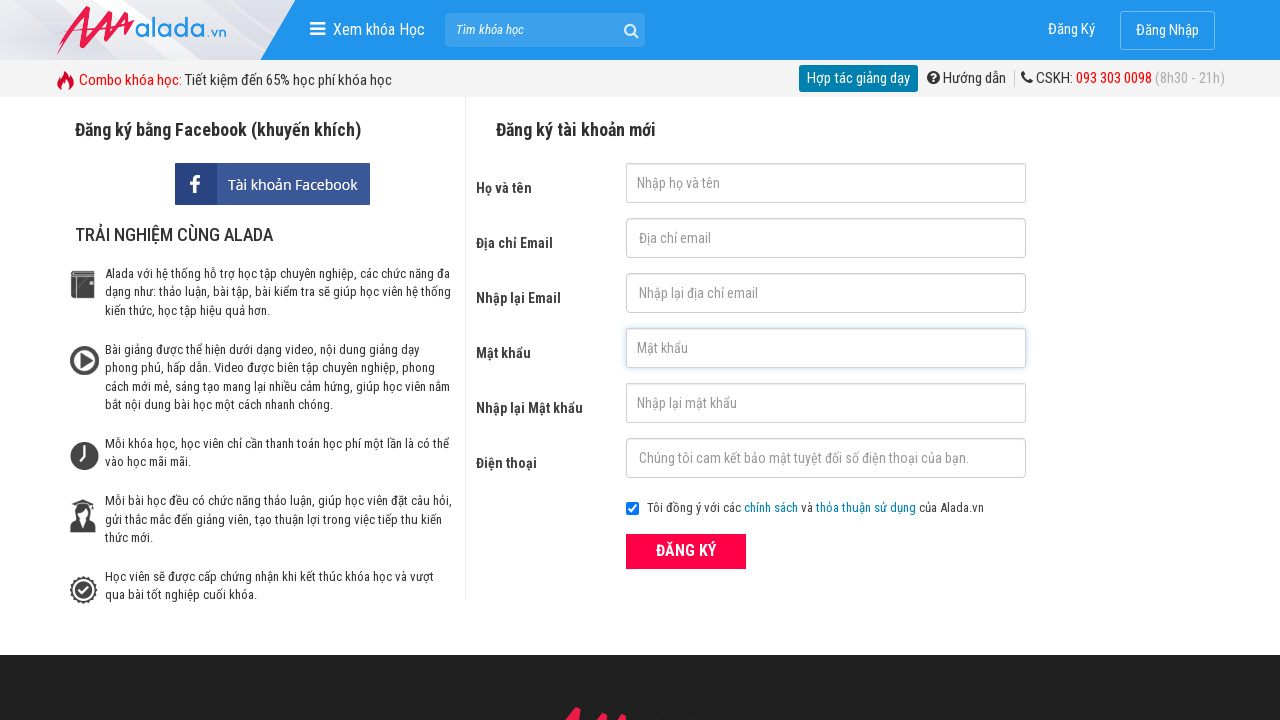

Cleared phone field on #txtPhone
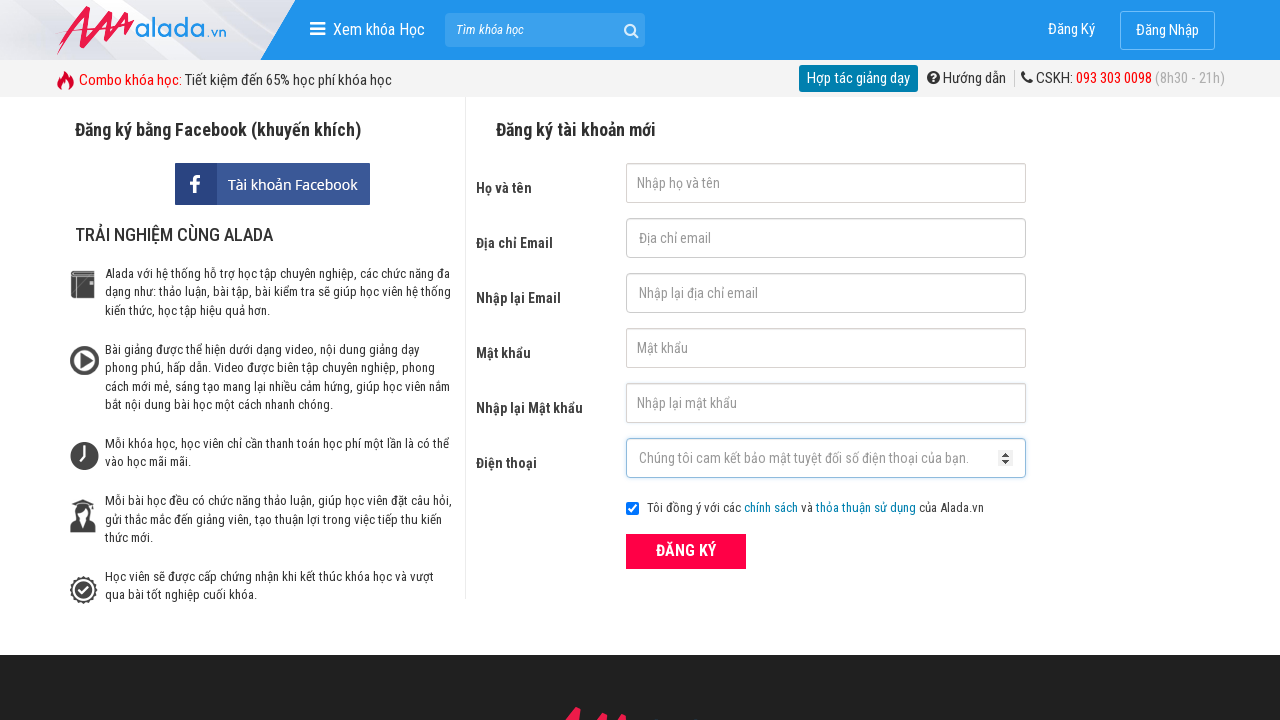

Clicked ĐĂNG KÝ (Register) button with empty form data at (686, 551) on xpath=//form[@id='frmLogin']//button[text()='ĐĂNG KÝ']
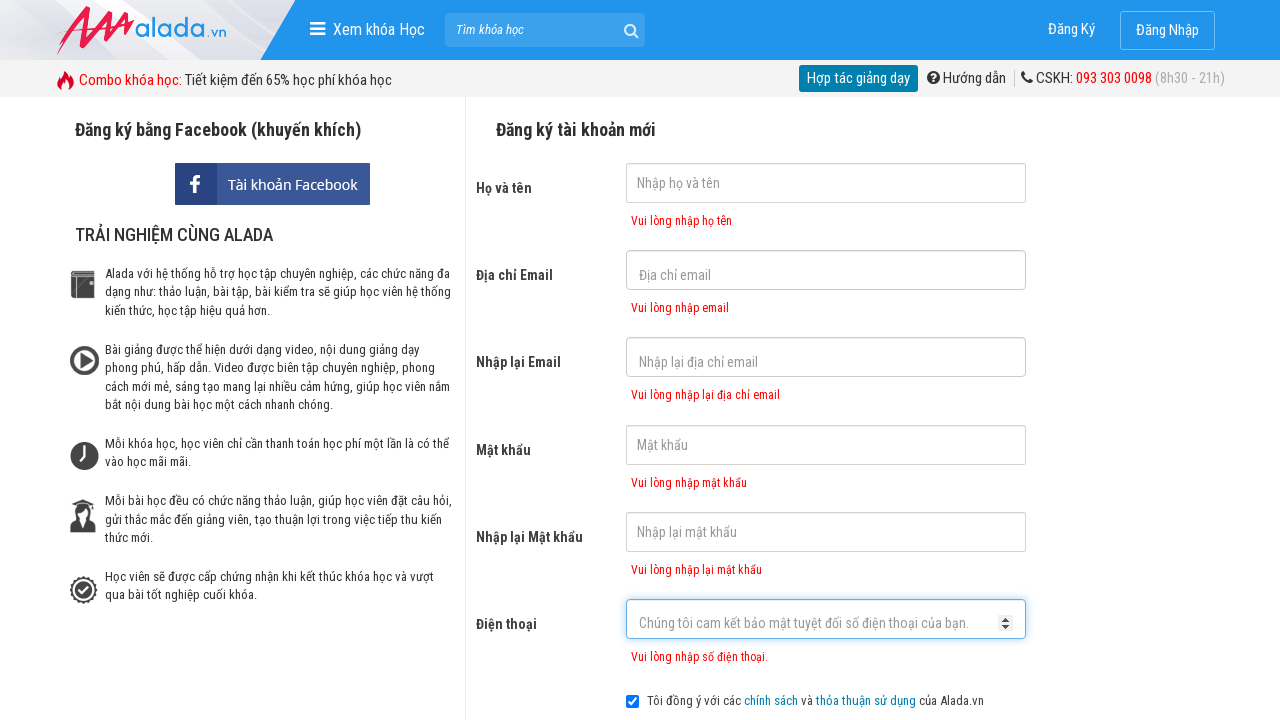

First name error message appeared
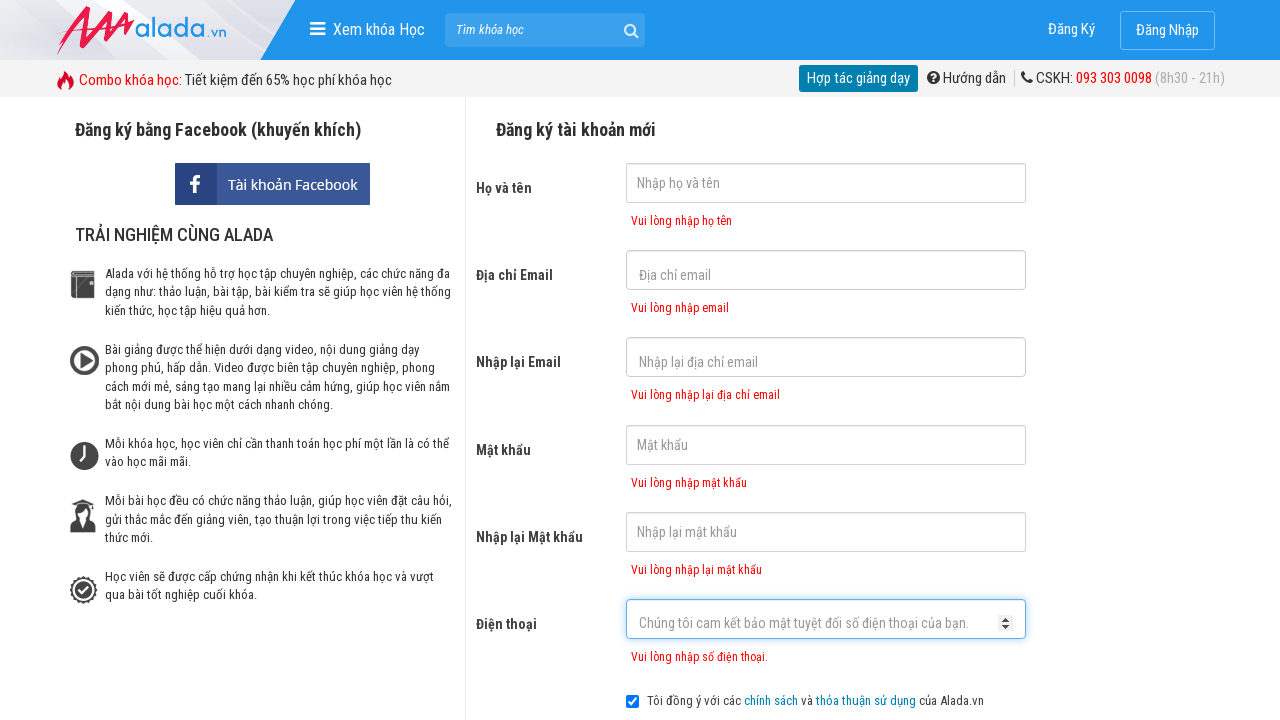

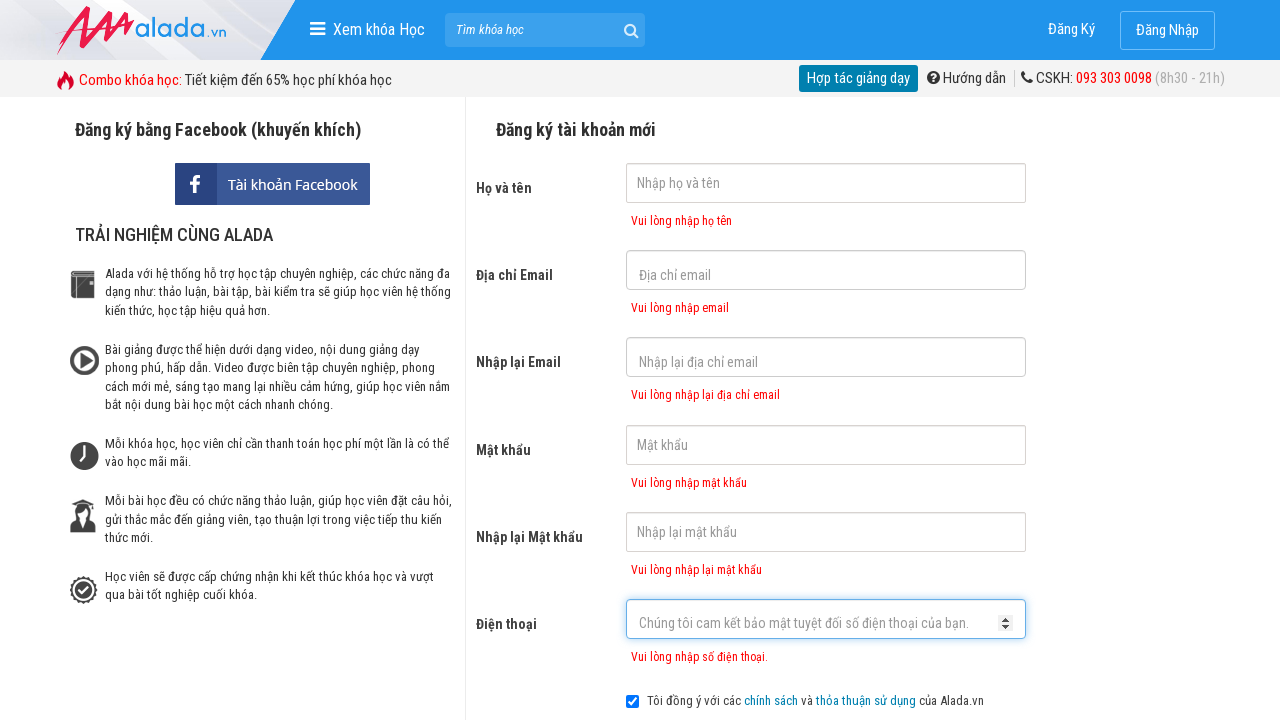